Navigates to a route map page showing transportation options between Dhaka and The Louvre

Starting URL: https://www.rome2rio.com/map/Dhaka/The-Louvre

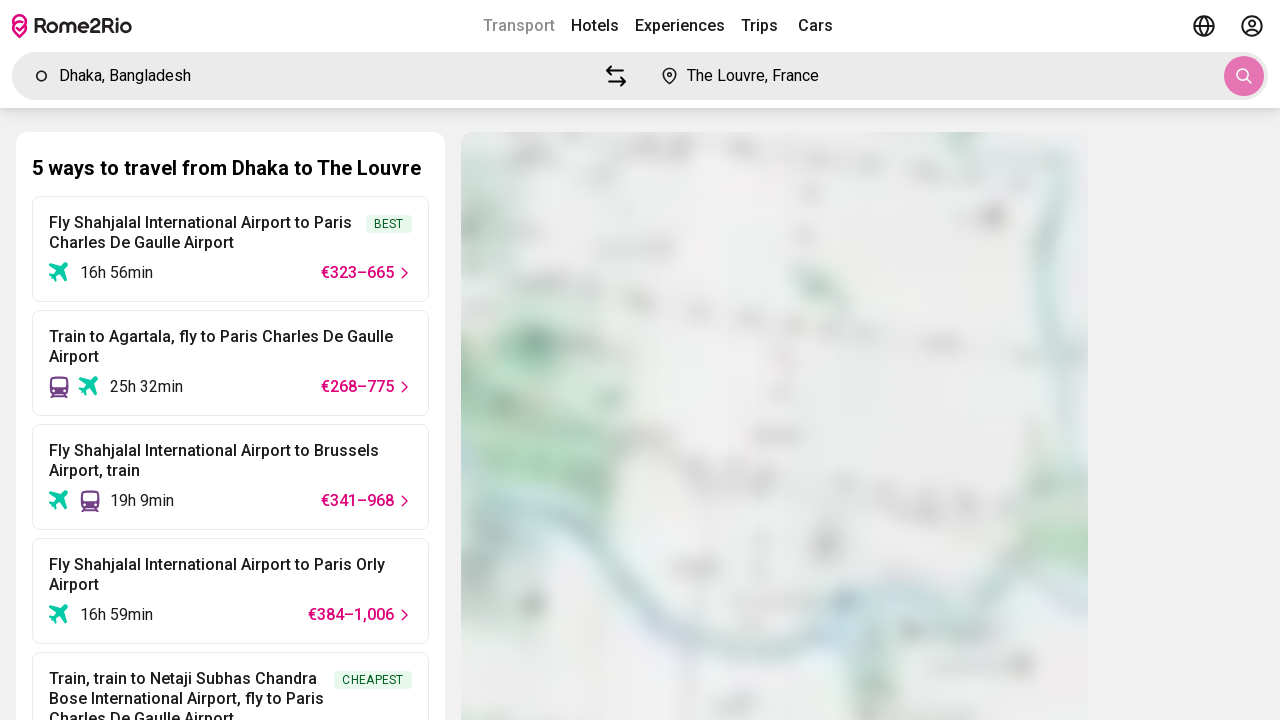

Navigated to Rome2rio route map page showing transportation options between Dhaka and The Louvre, waited for network idle
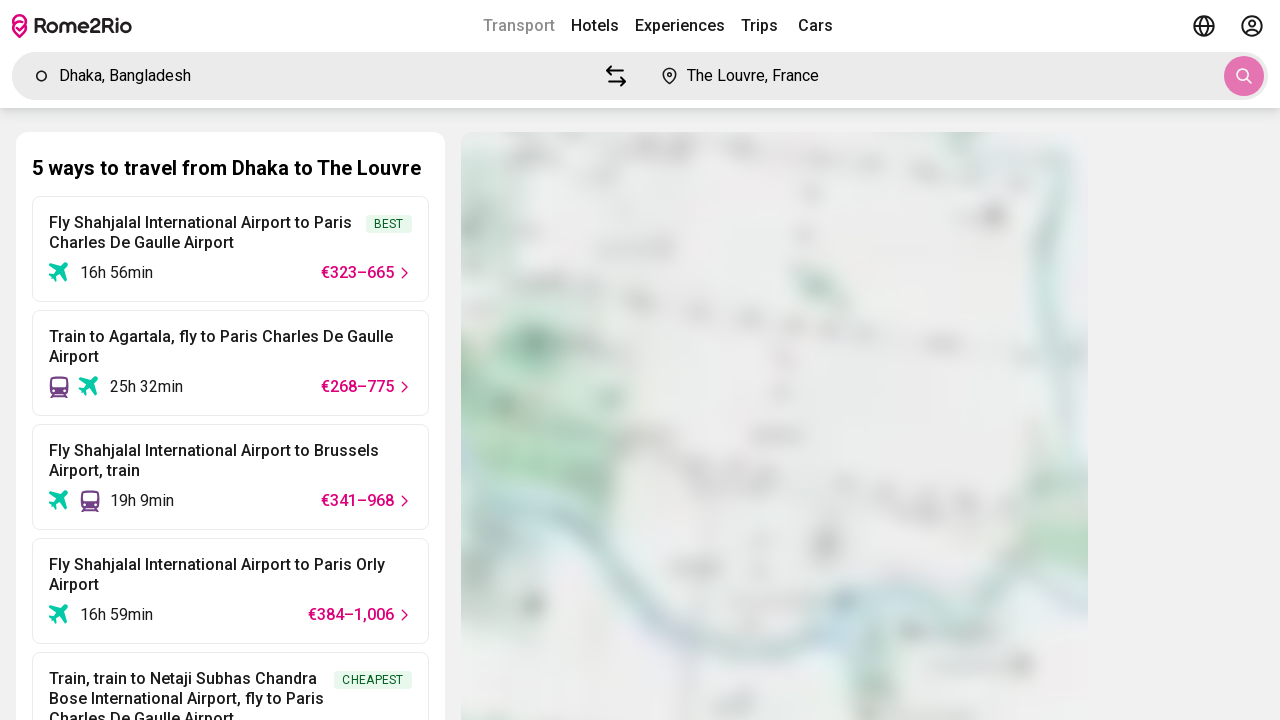

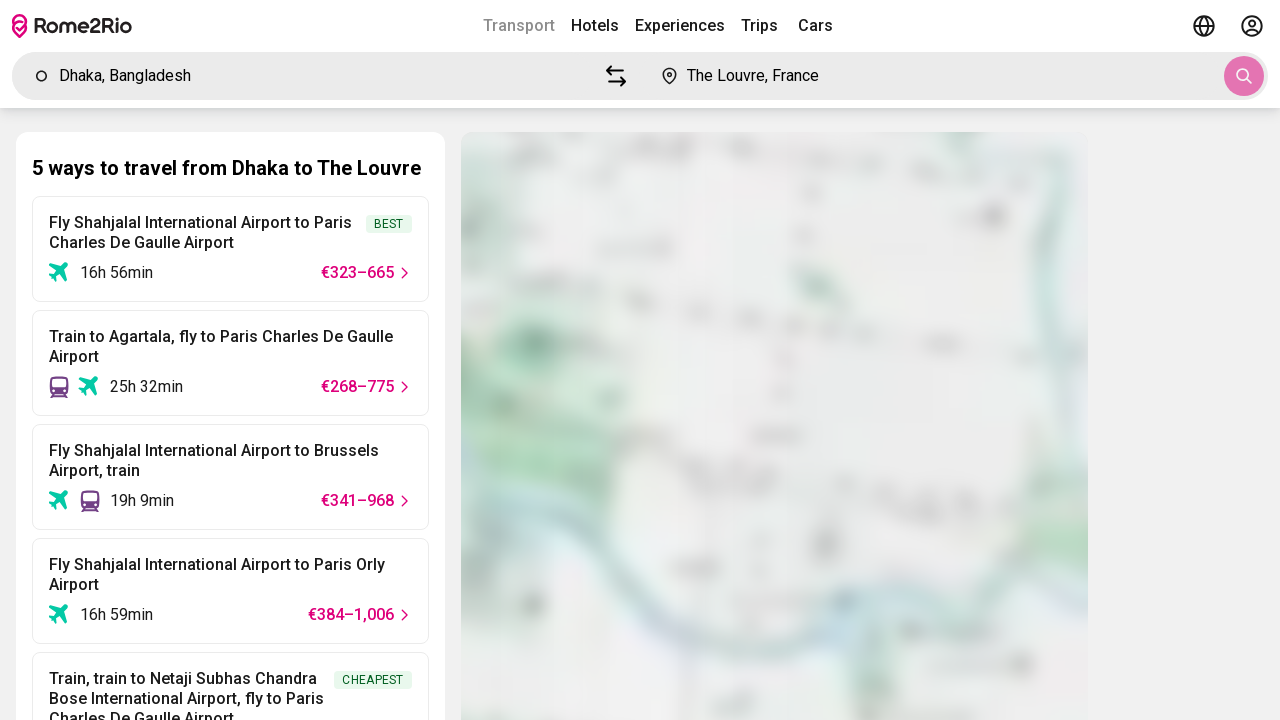